Navigates to a webpage and injects jQuery and jQuery Growl libraries via JavaScript to display notification messages on the page.

Starting URL: http://the-internet.herokuapp.com

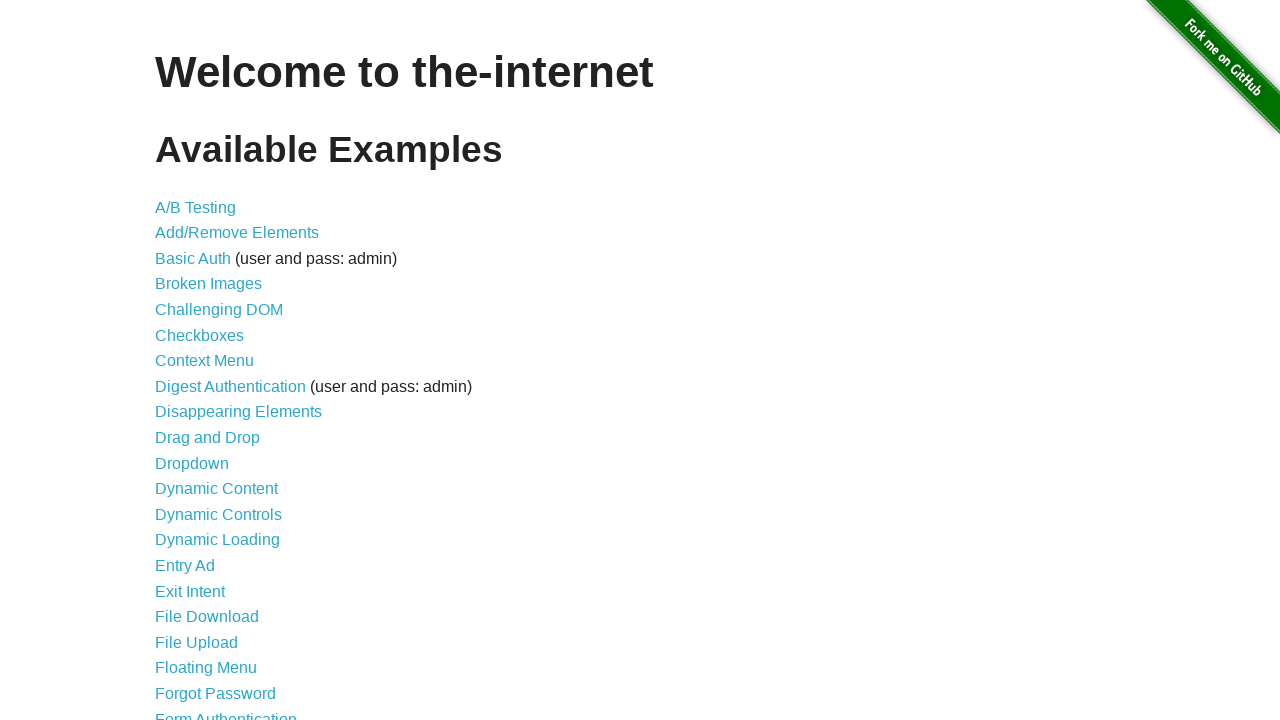

Injected jQuery library into the page
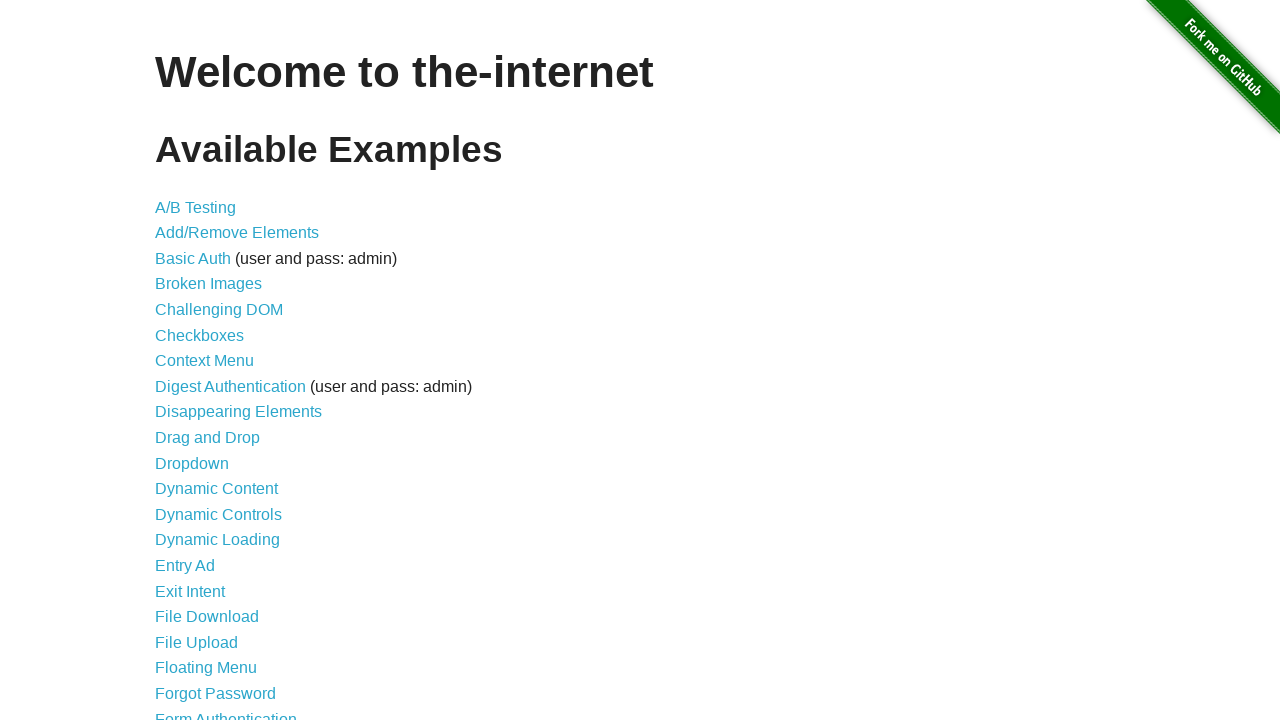

jQuery library loaded successfully
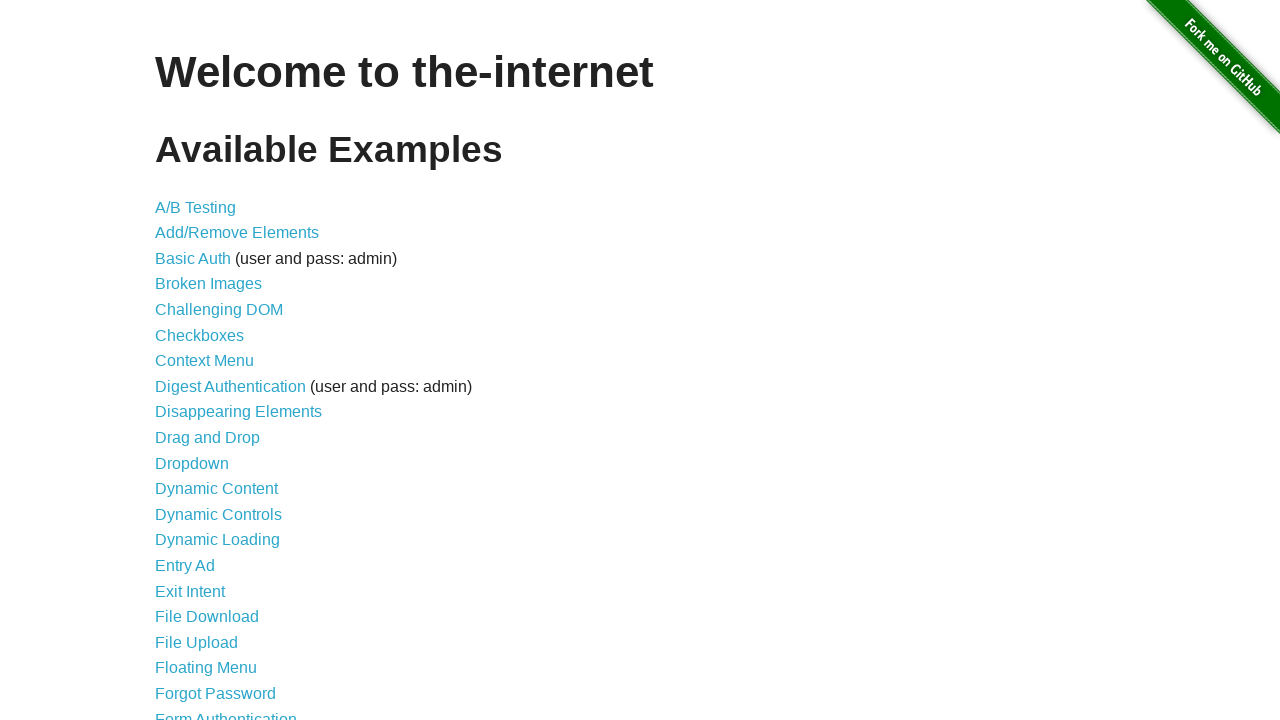

Loaded jQuery Growl JavaScript library
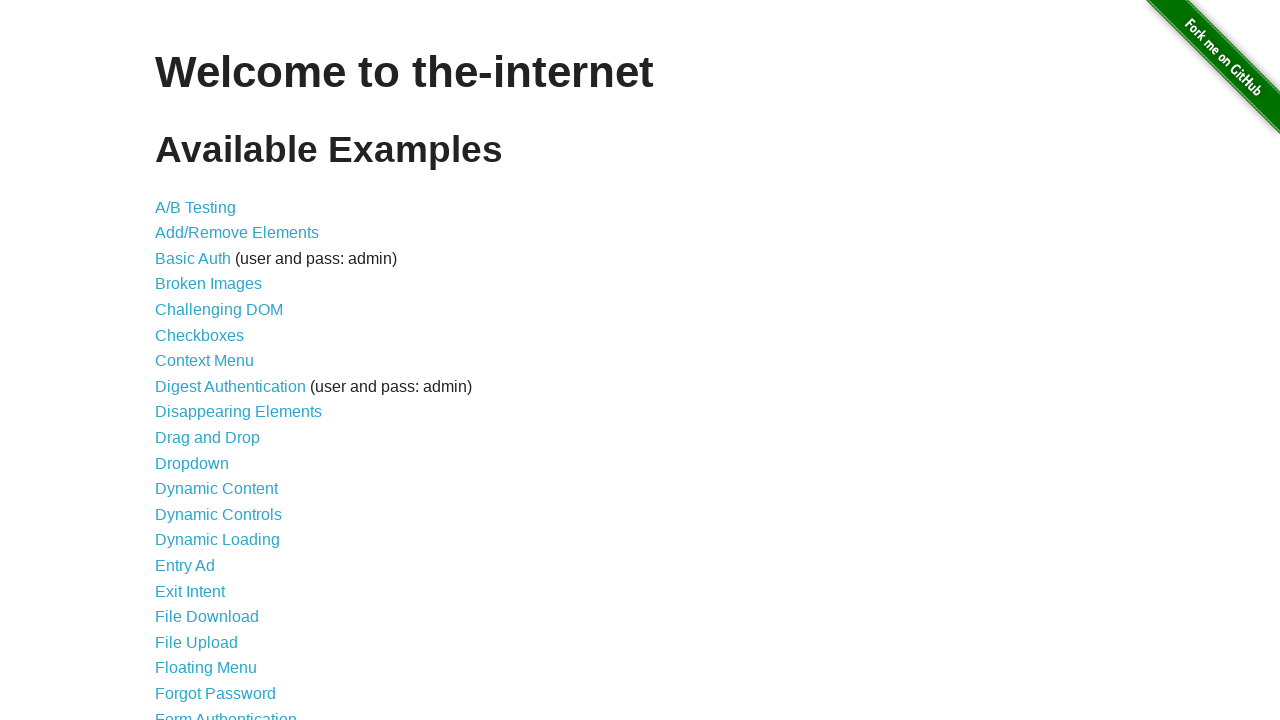

Injected jQuery Growl CSS stylesheet
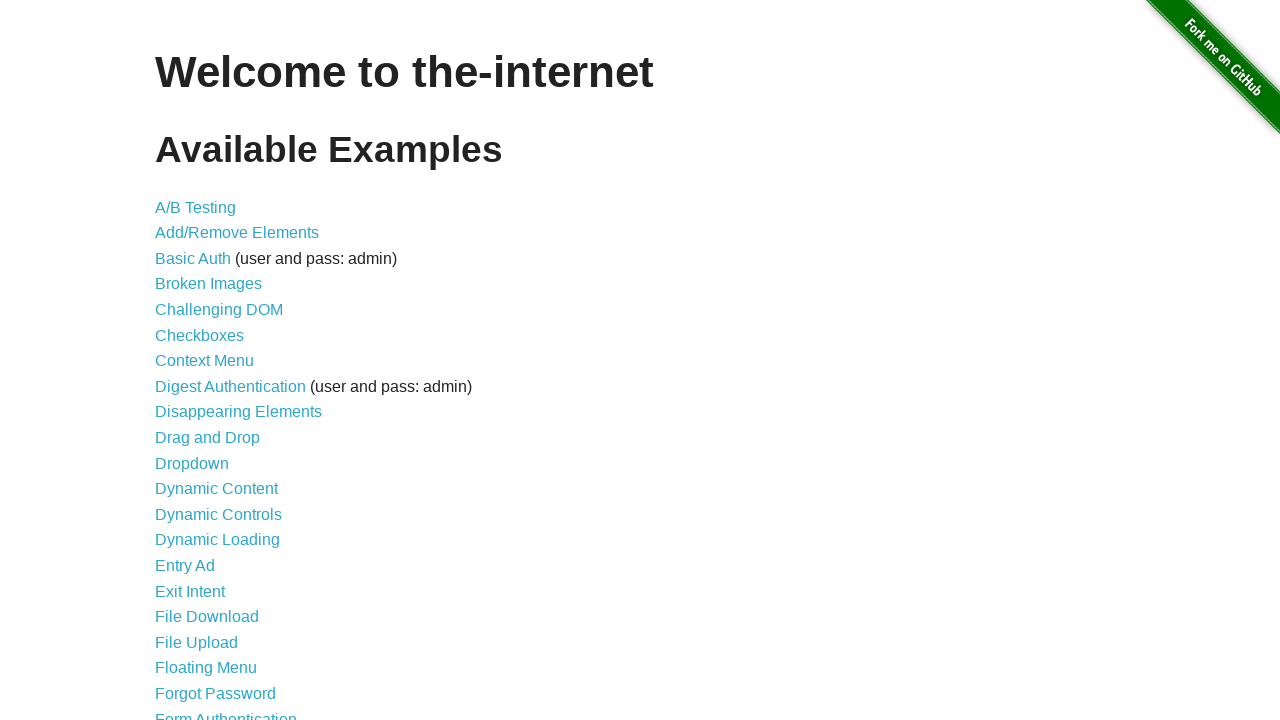

jQuery Growl library function is available
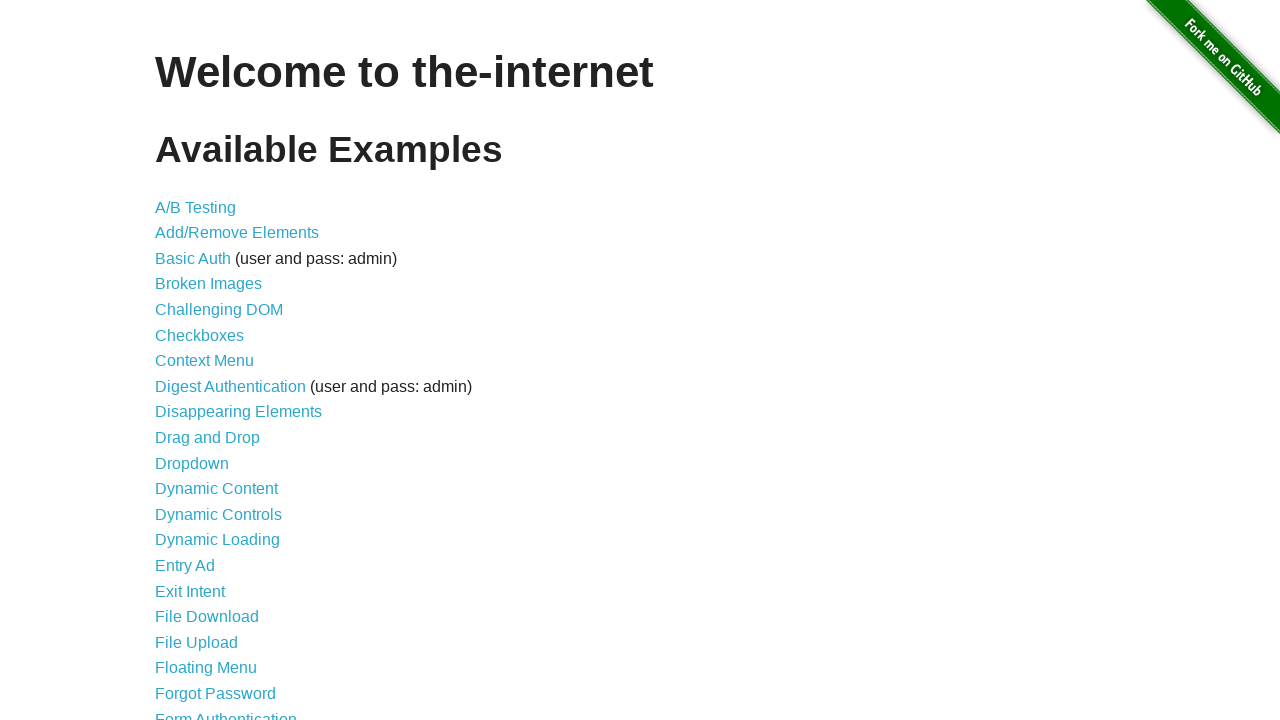

Displayed GET notification via jQuery Growl
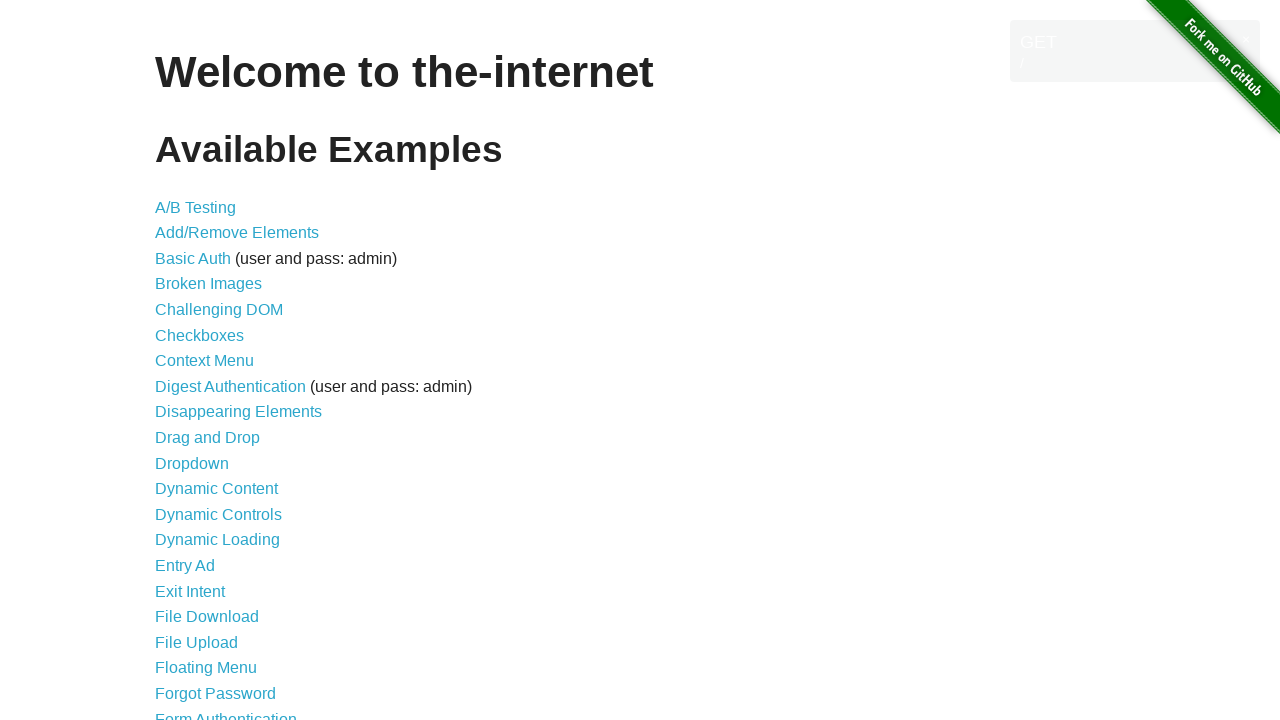

Displayed error notification via jQuery Growl
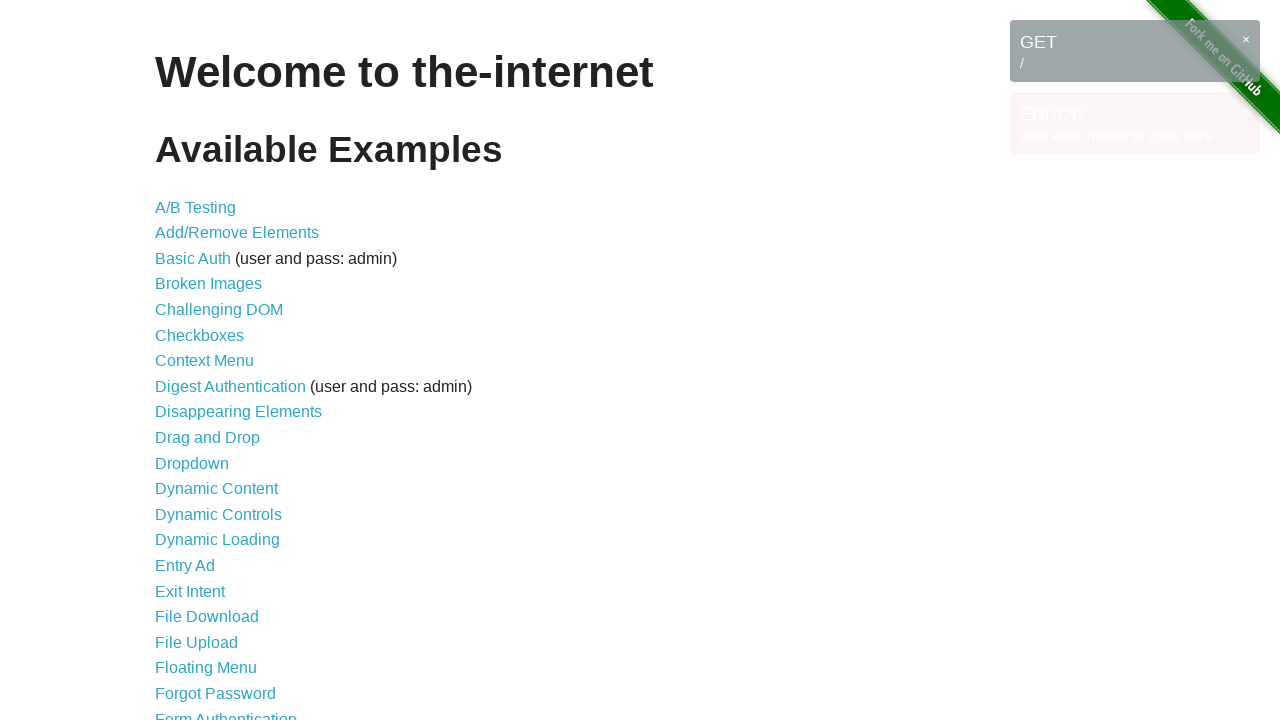

Displayed notice notification via jQuery Growl
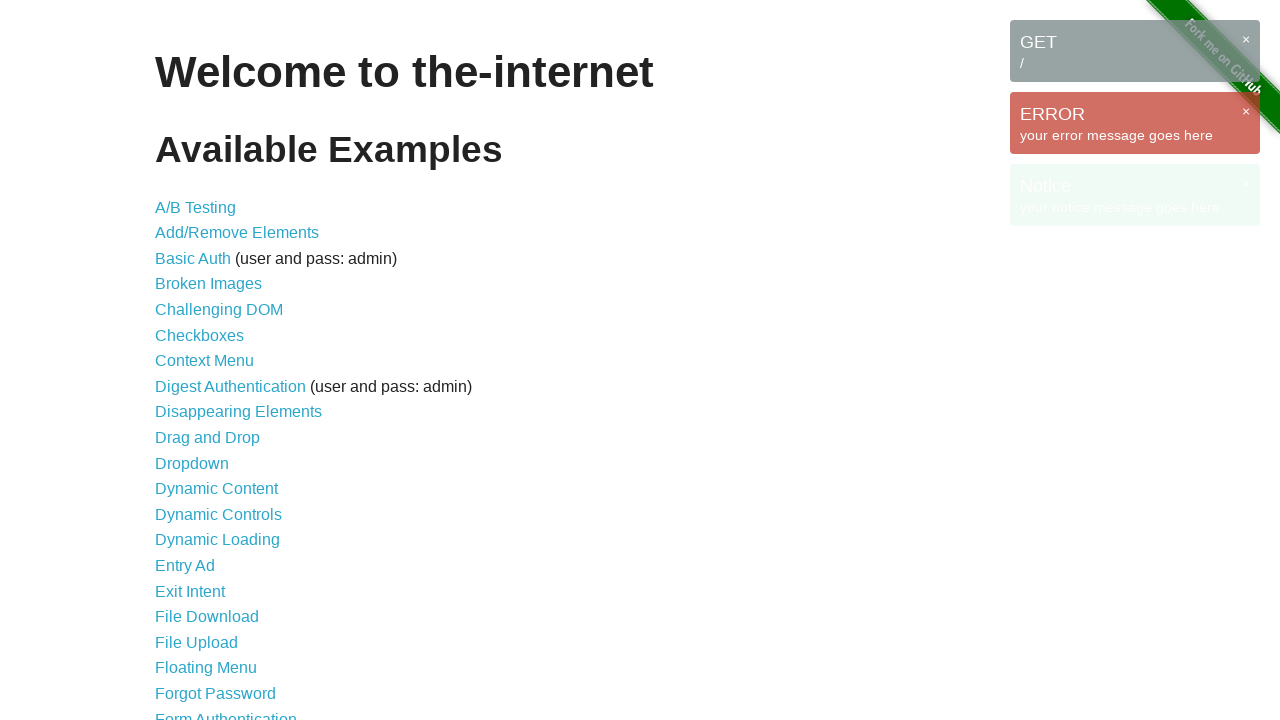

Displayed warning notification via jQuery Growl
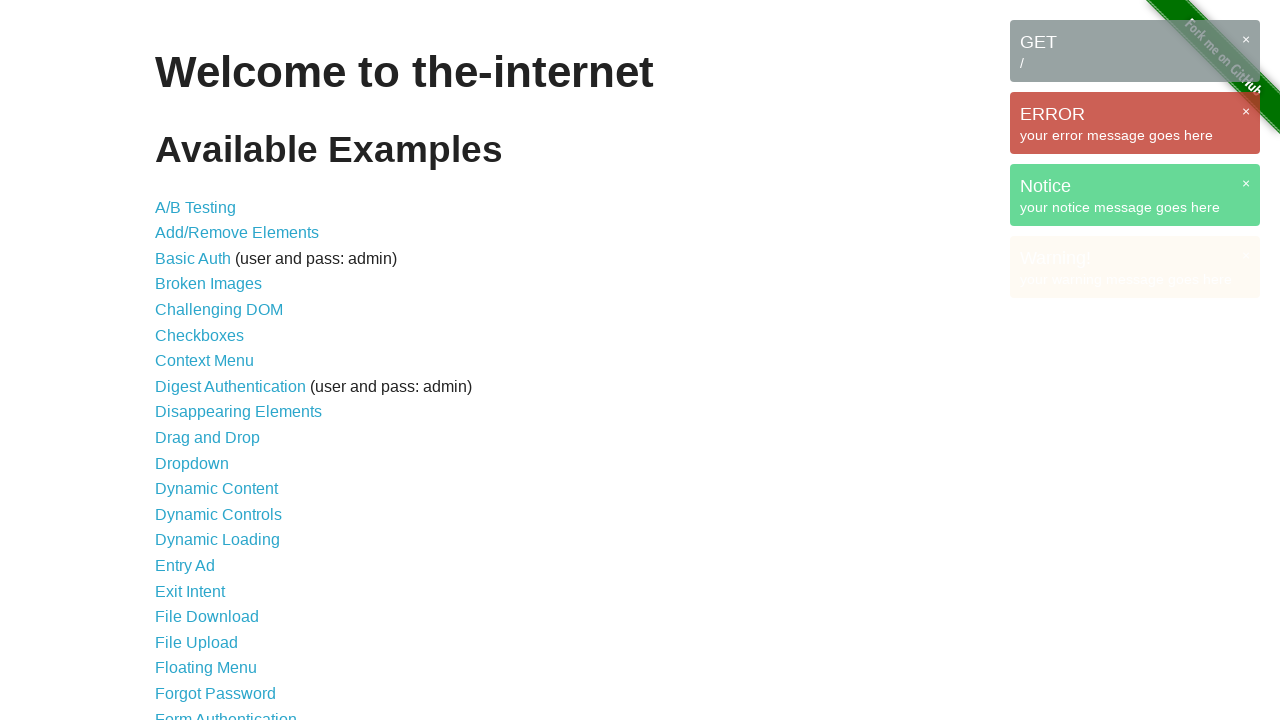

Waited for notifications to display on the page
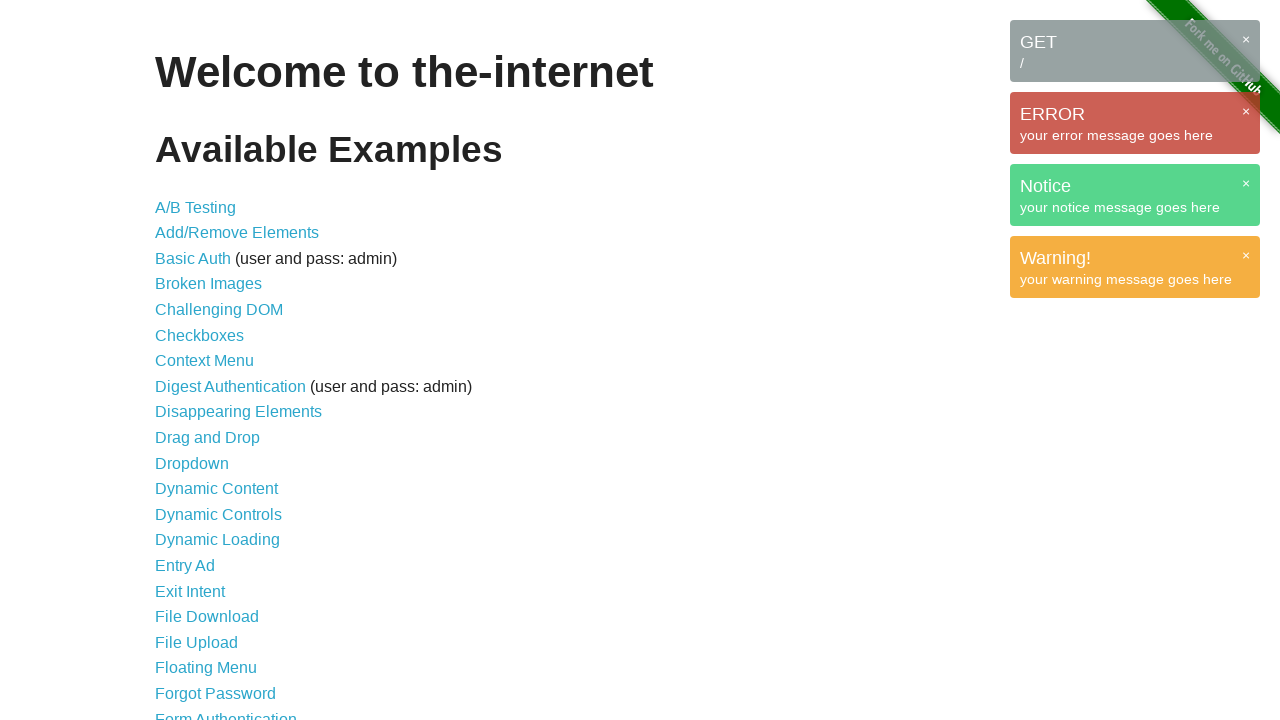

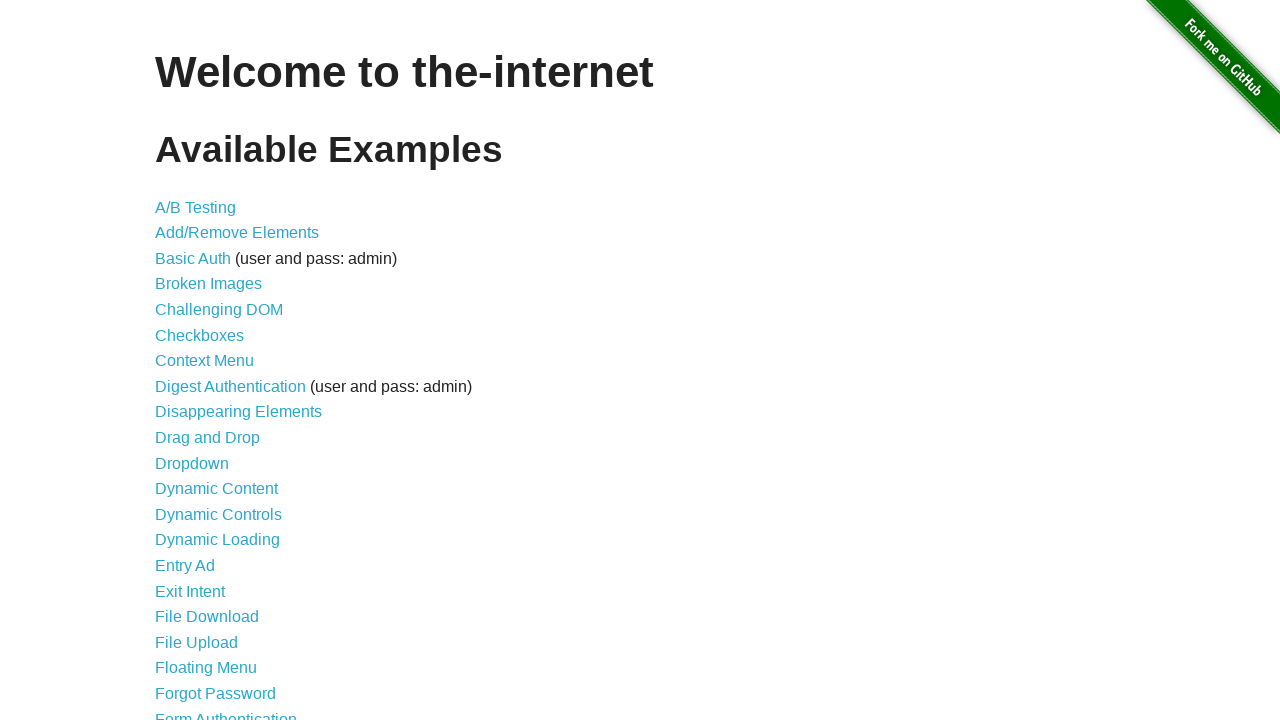